Navigates to TechPro Education homepage and verifies the page loads correctly by checking that the page title and URL are accessible.

Starting URL: https://www.techproeducation.com/

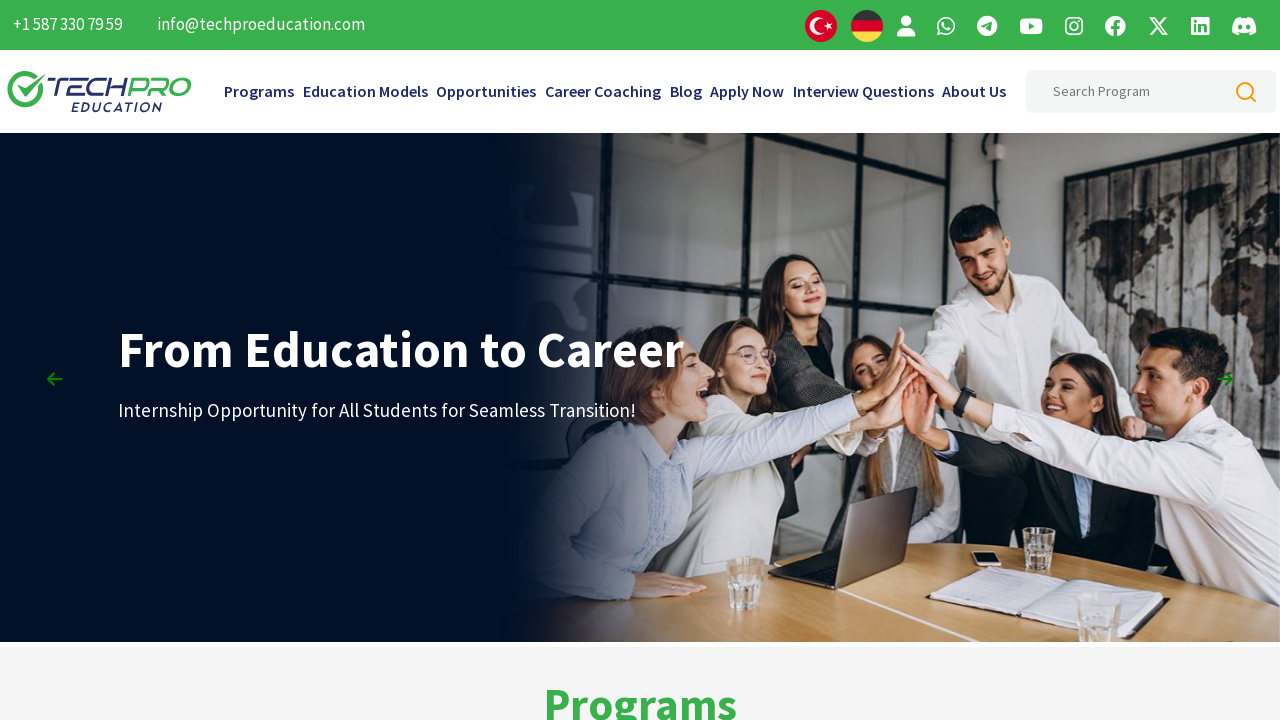

Waited for page to load with domcontentloaded state
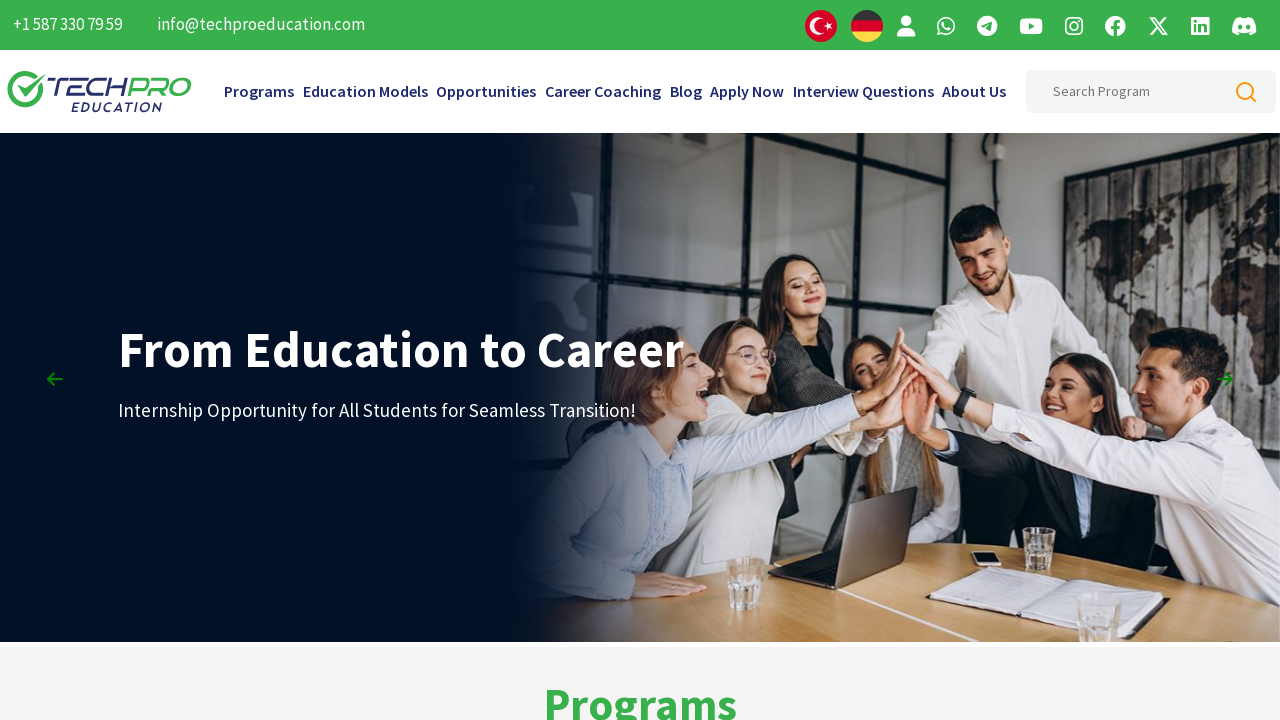

Retrieved page title: TechPro Education IT Programs
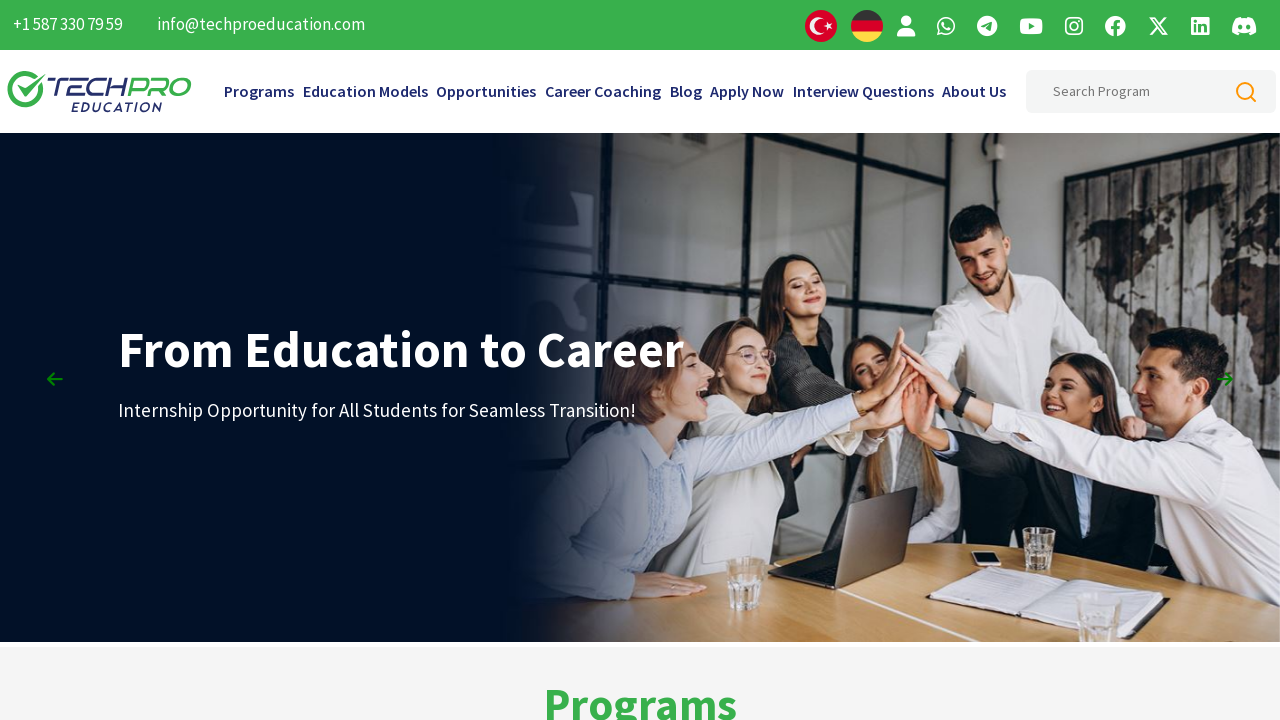

Retrieved current URL: https://www.techproeducation.com/
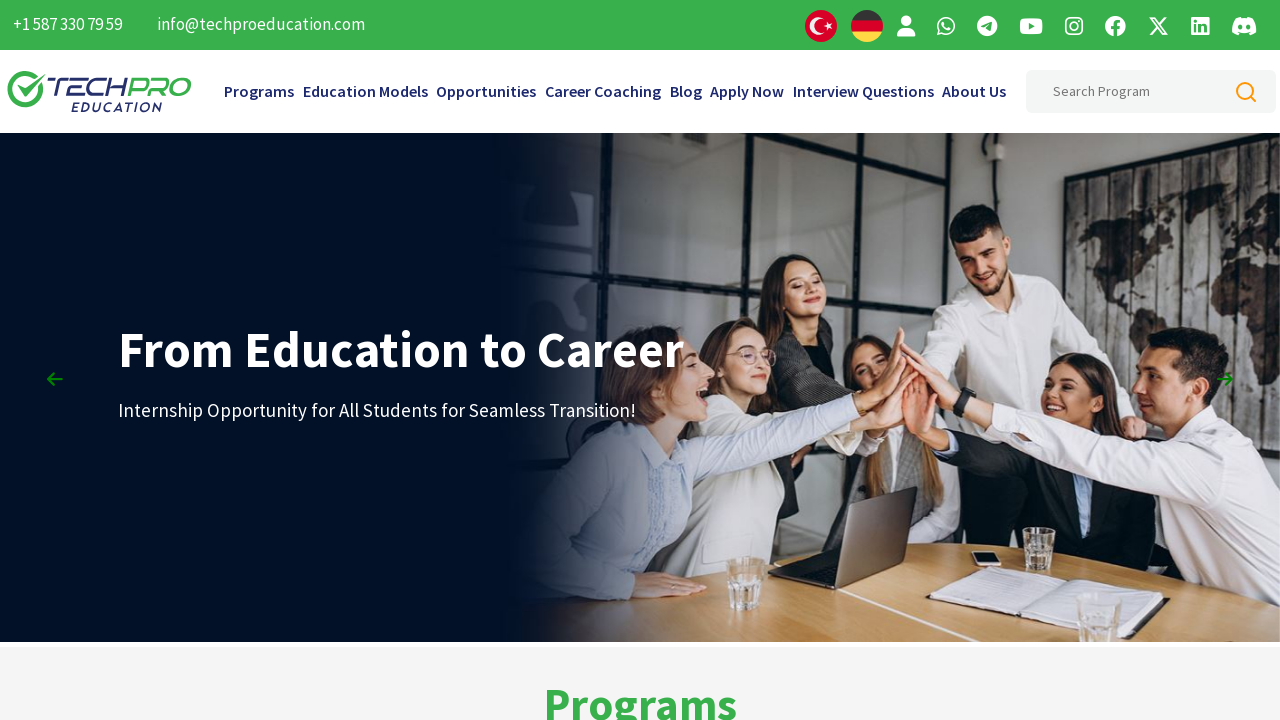

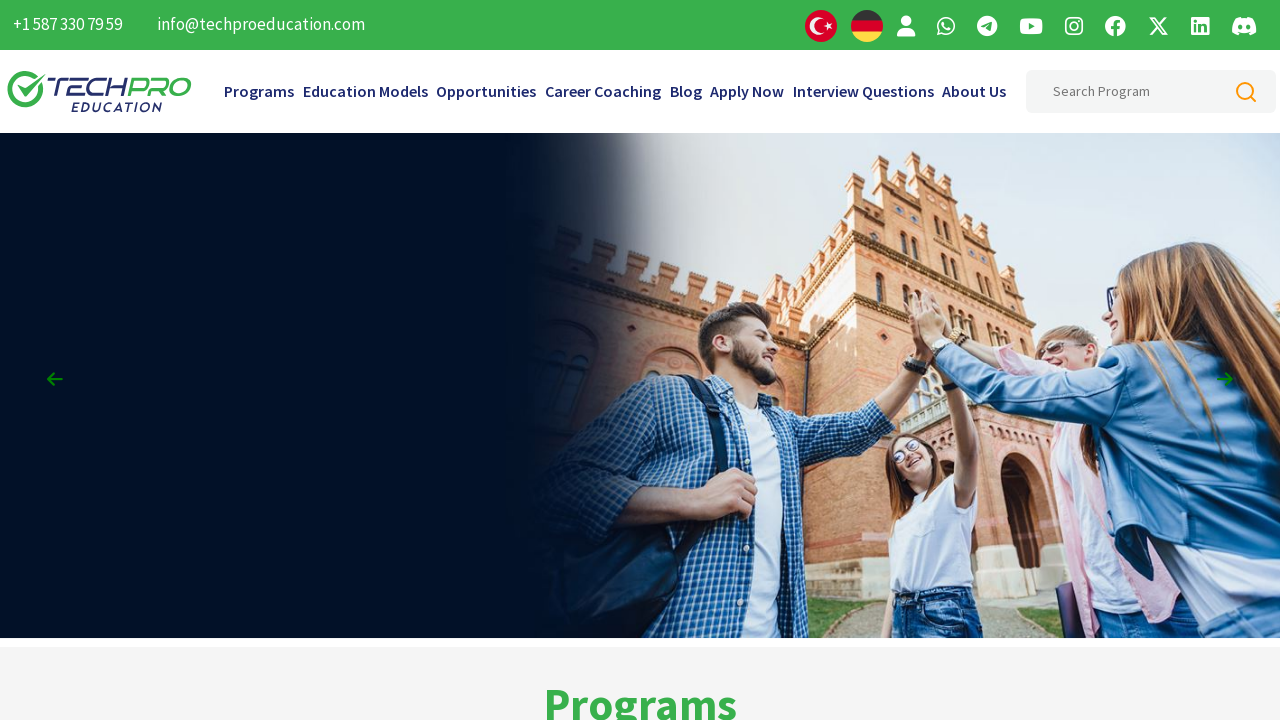